Tests the Treasury Direct website by selecting a year from a dropdown combobox and clicking a button to filter auction announcements by that year

Starting URL: https://treasurydirect.gov/auctions/announcements-data-results/announcement-results-press-releases/

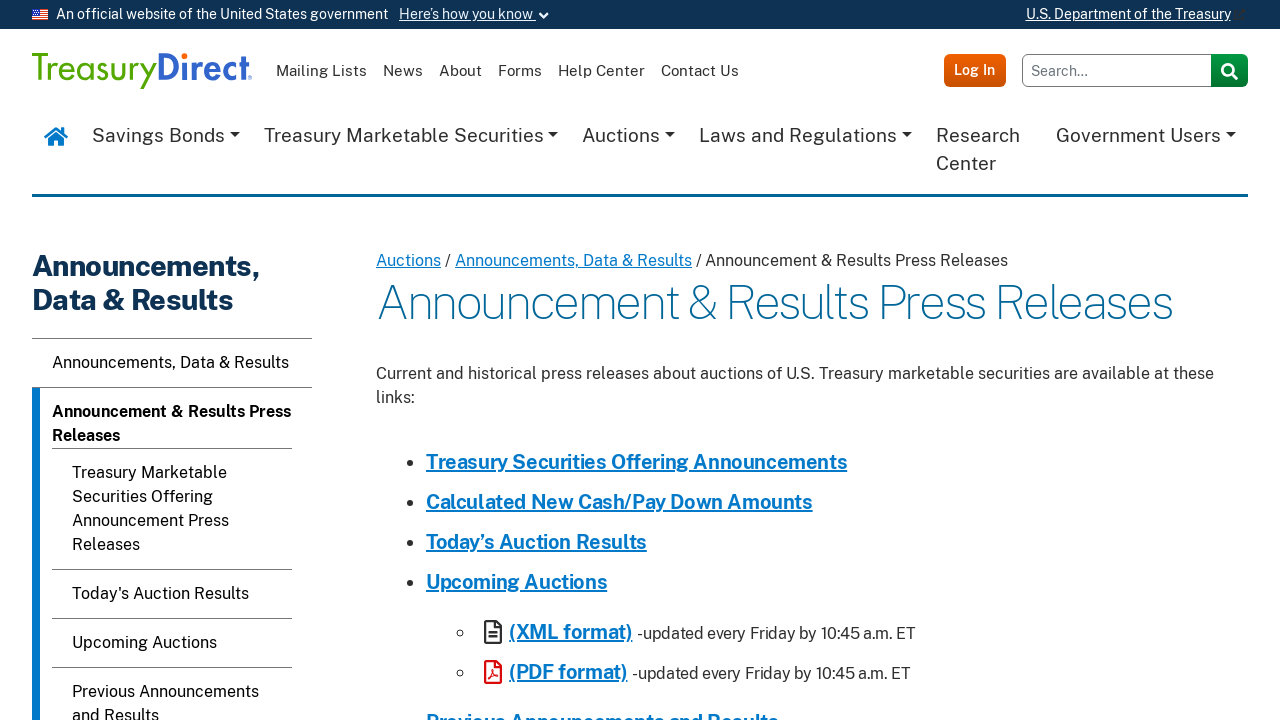

Clicked on the year dropdown combobox at (492, 361) on internal:role=combobox
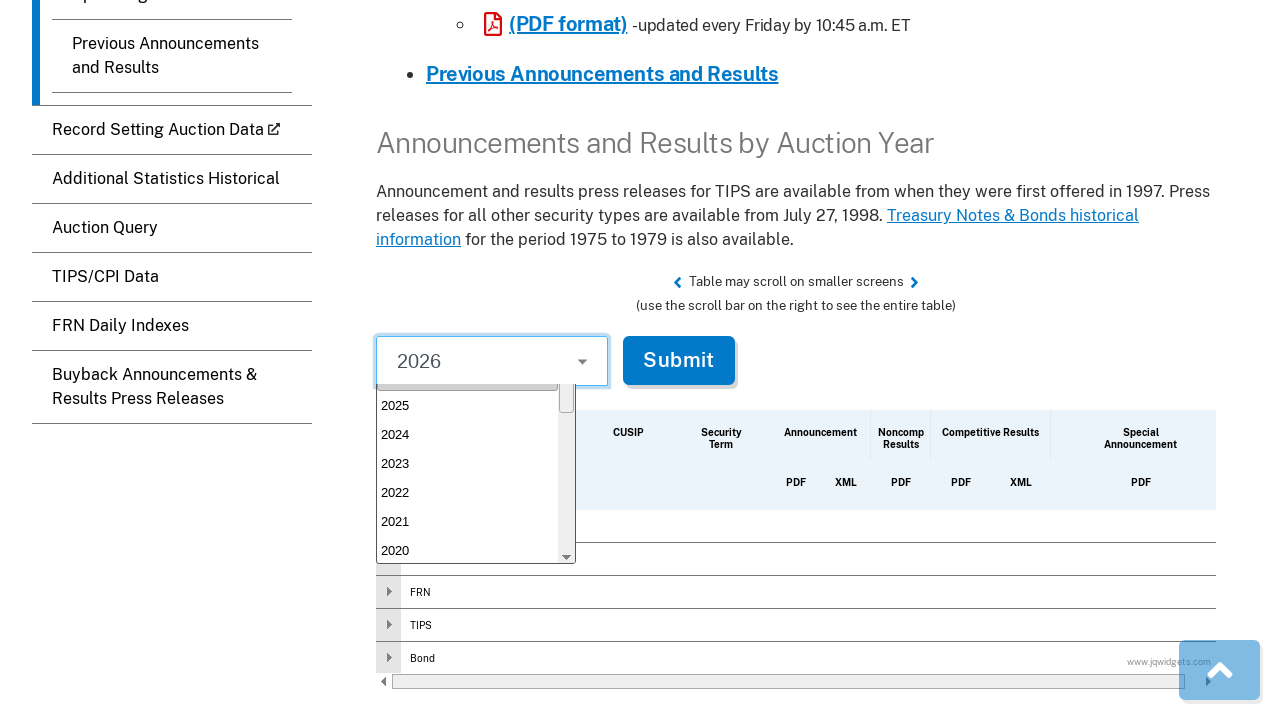

Typed '1997' into the year dropdown
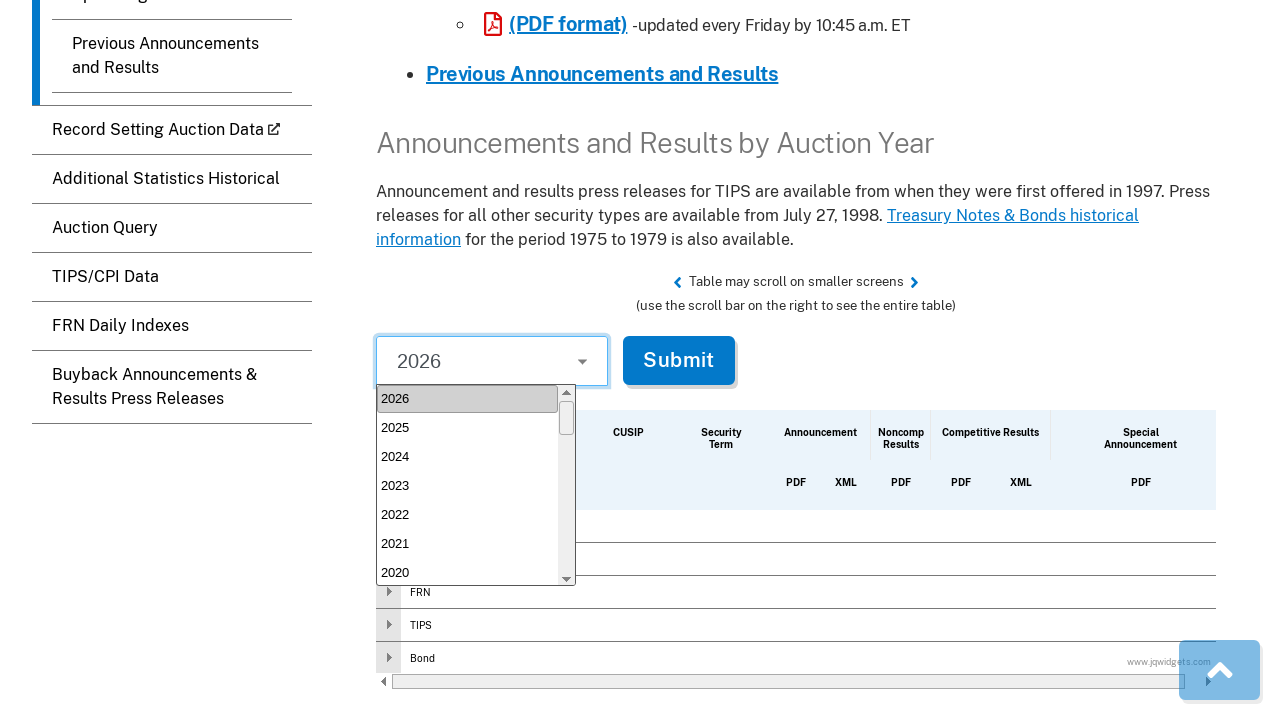

Selected 1997 option from the dropdown at (476, 568) on internal:role=option[name="1997"s]
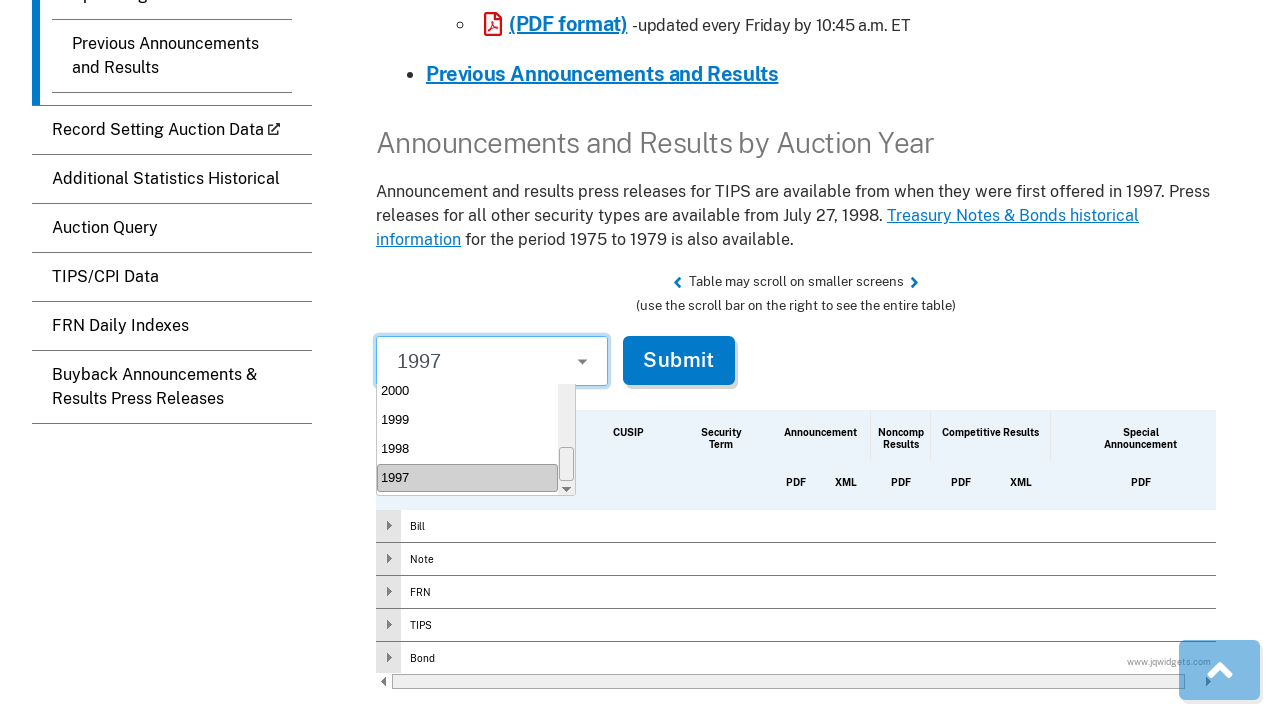

Clicked the year filter button to apply the filter at (679, 360) on #jqButtonYear
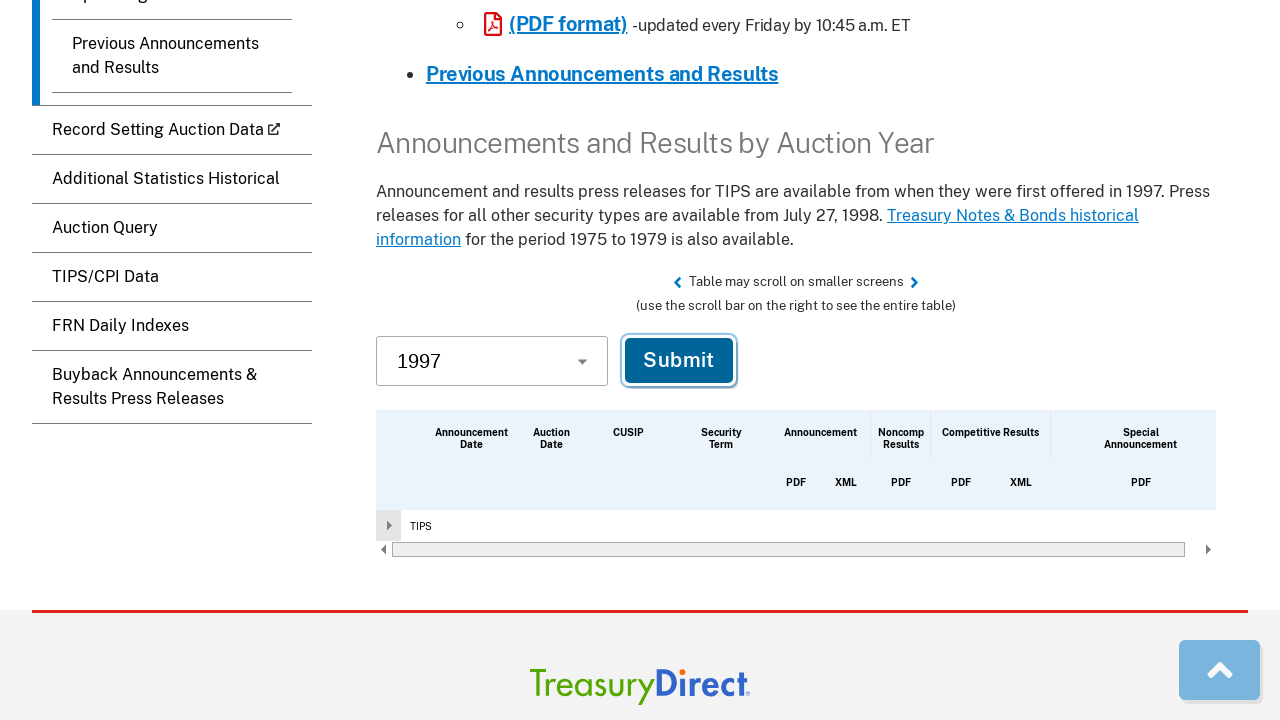

Waited for filtered results to load
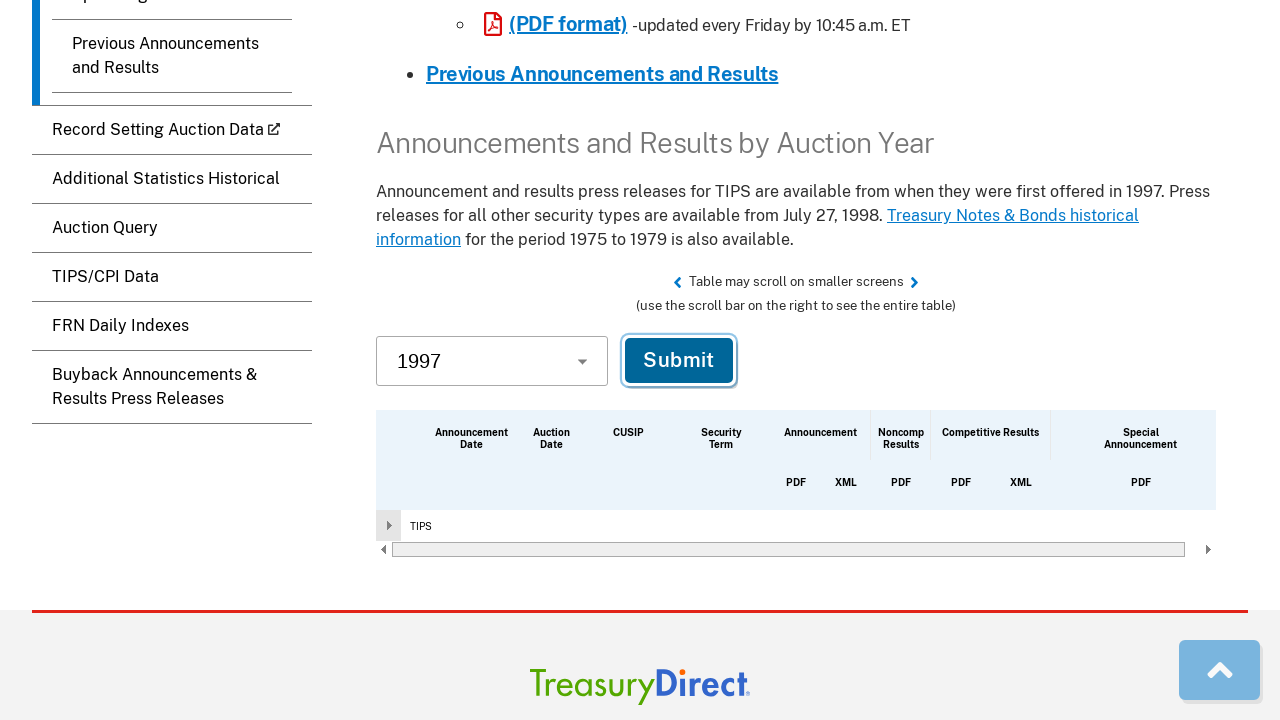

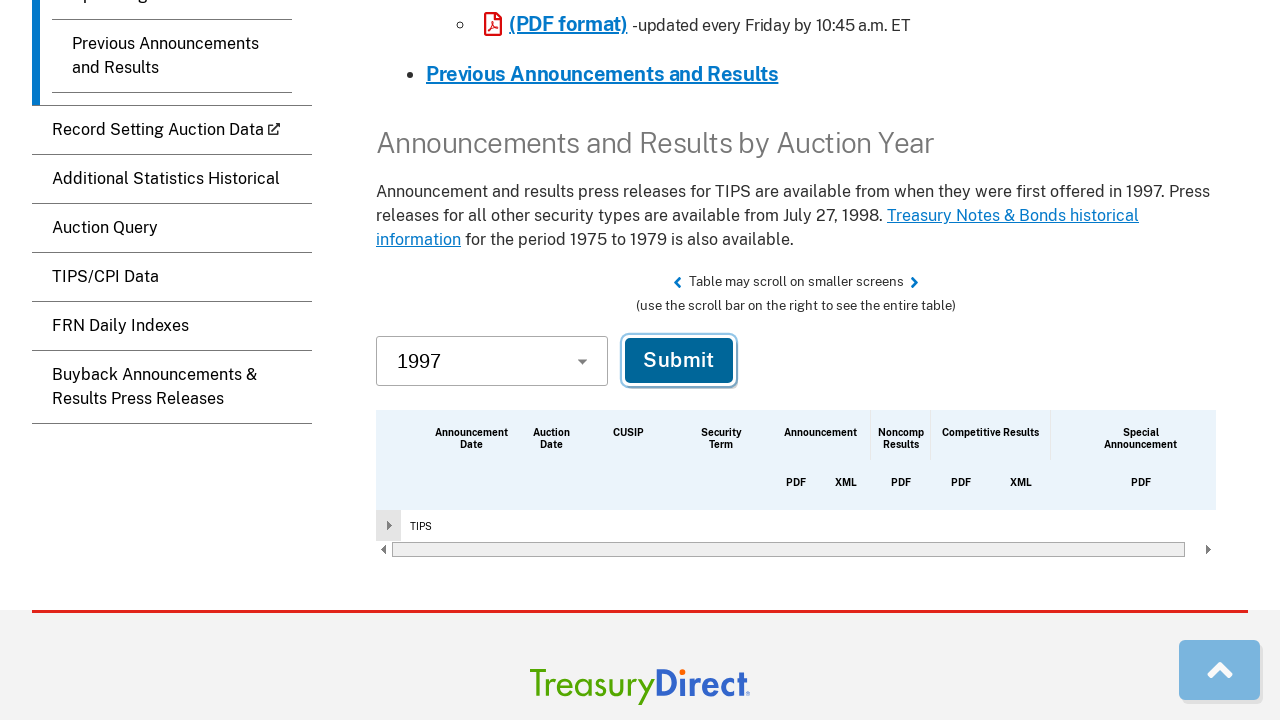